Navigates to PayPal homepage and verifies footer links are present and accessible

Starting URL: https://www.paypal.com/

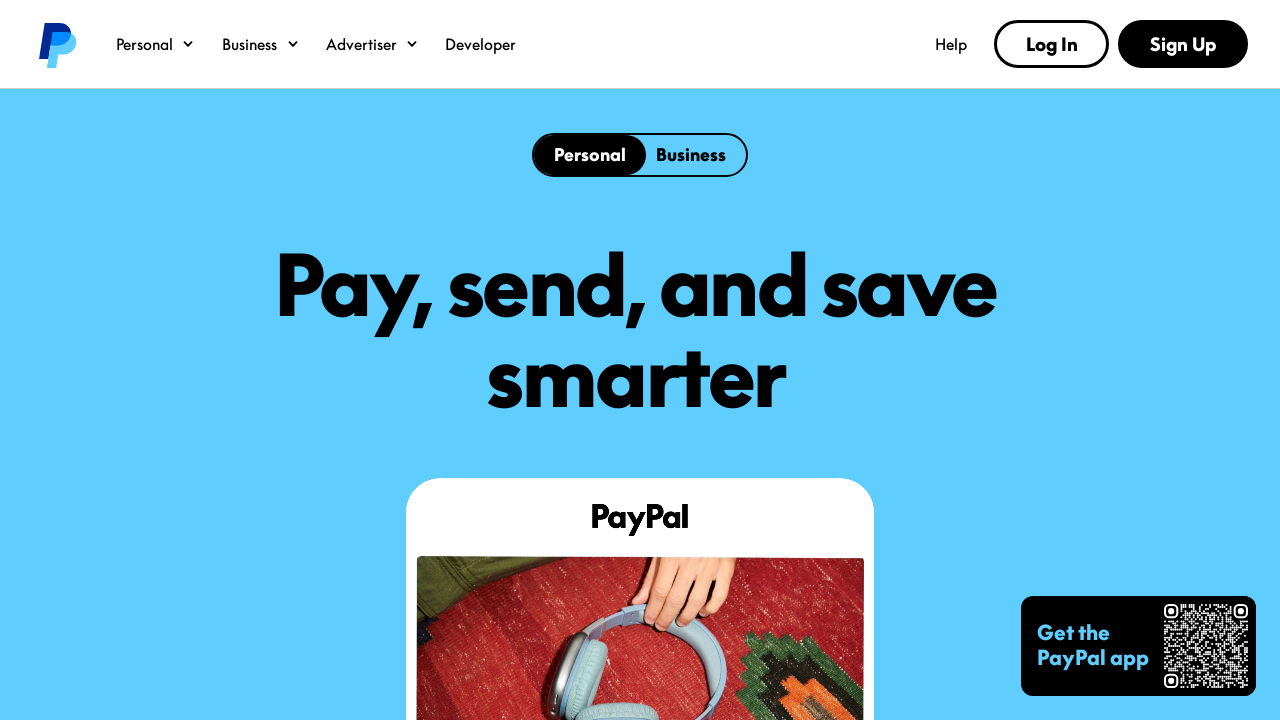

Navigated to PayPal homepage
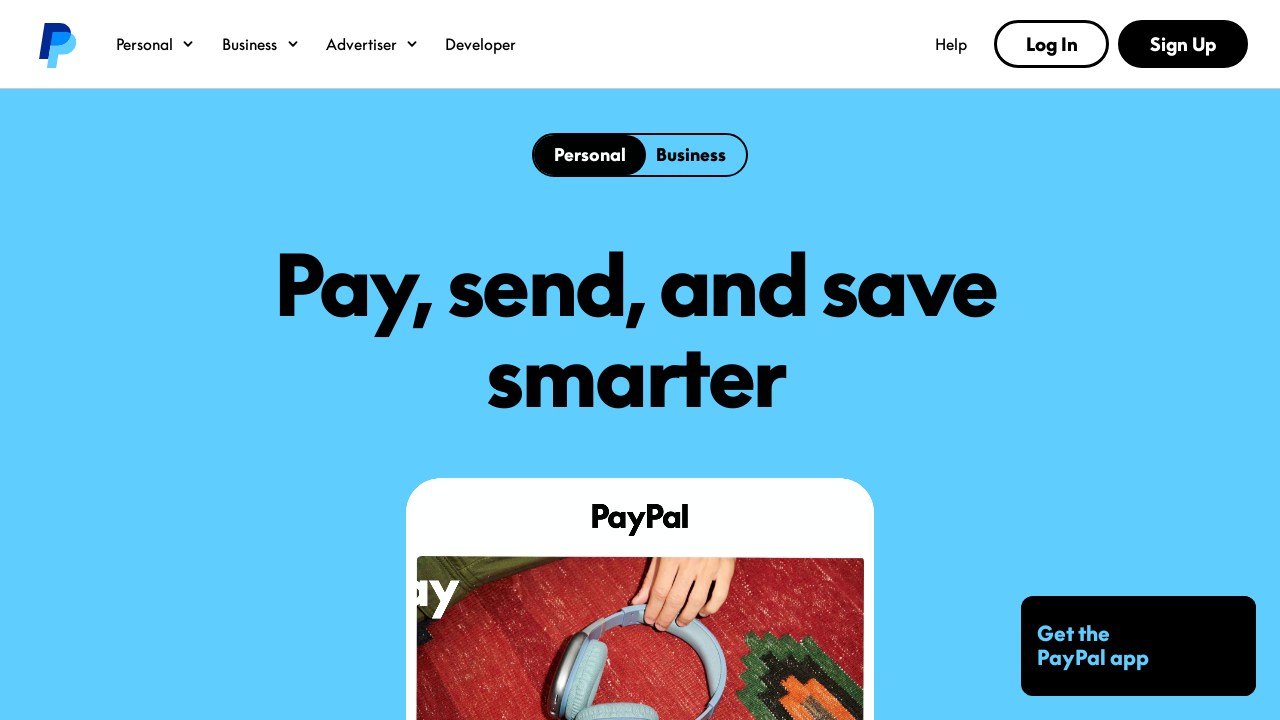

Footer element loaded and visible
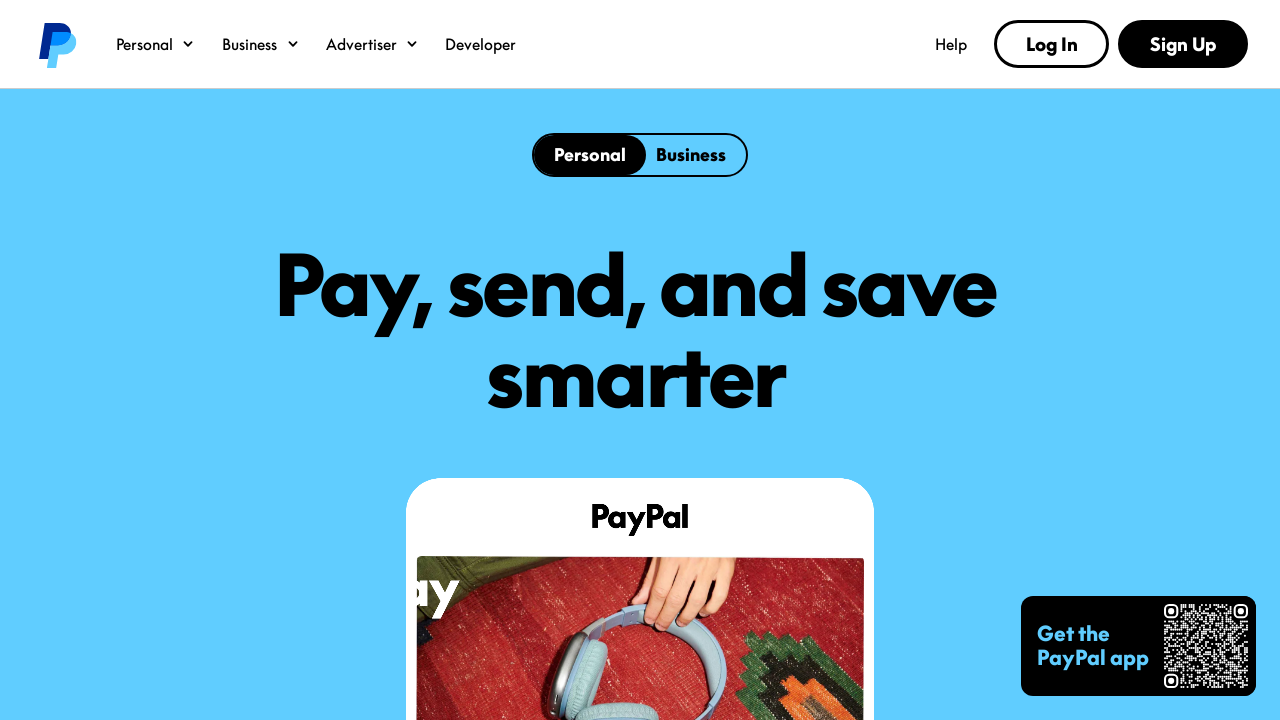

Retrieved all footer links from the page
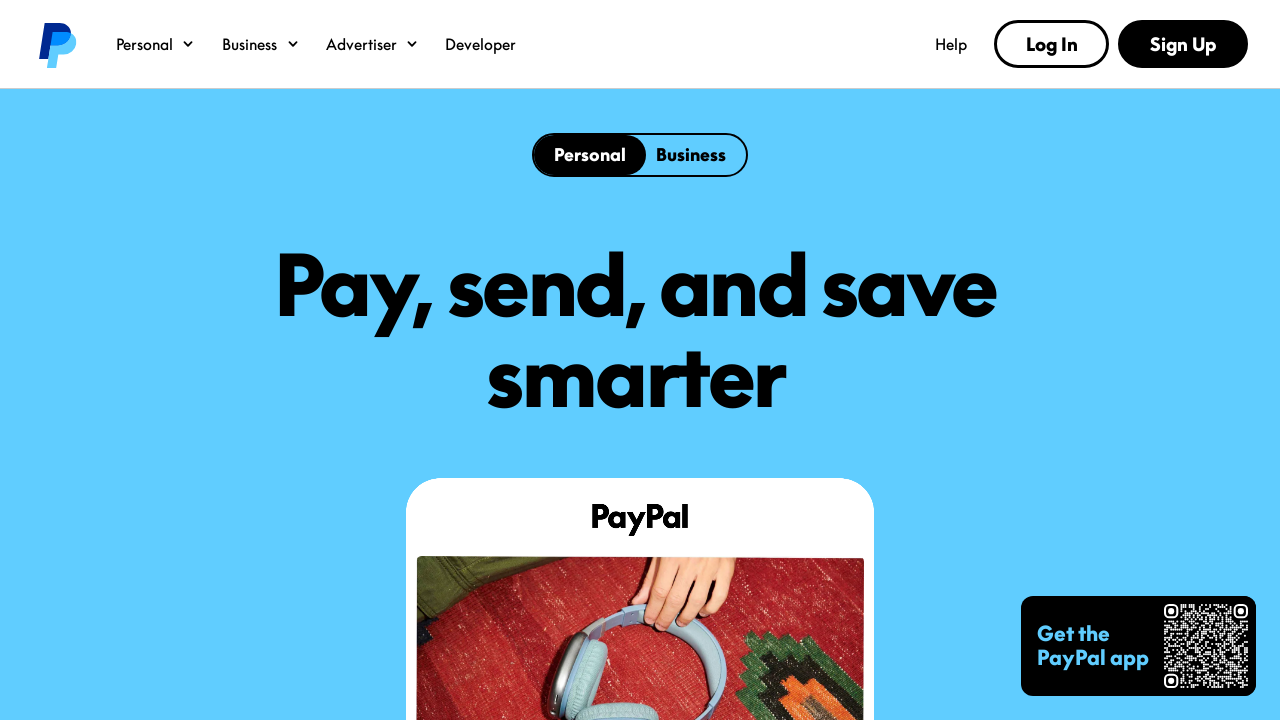

Verified footer contains 19 accessible links
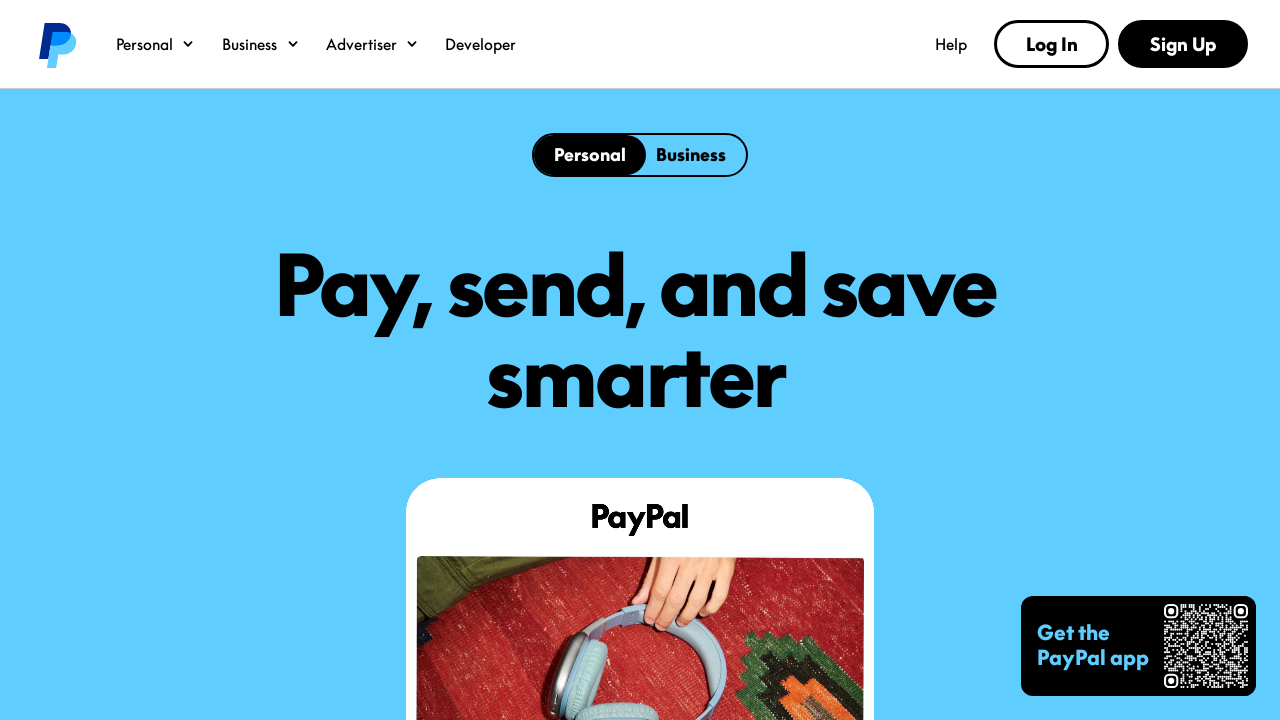

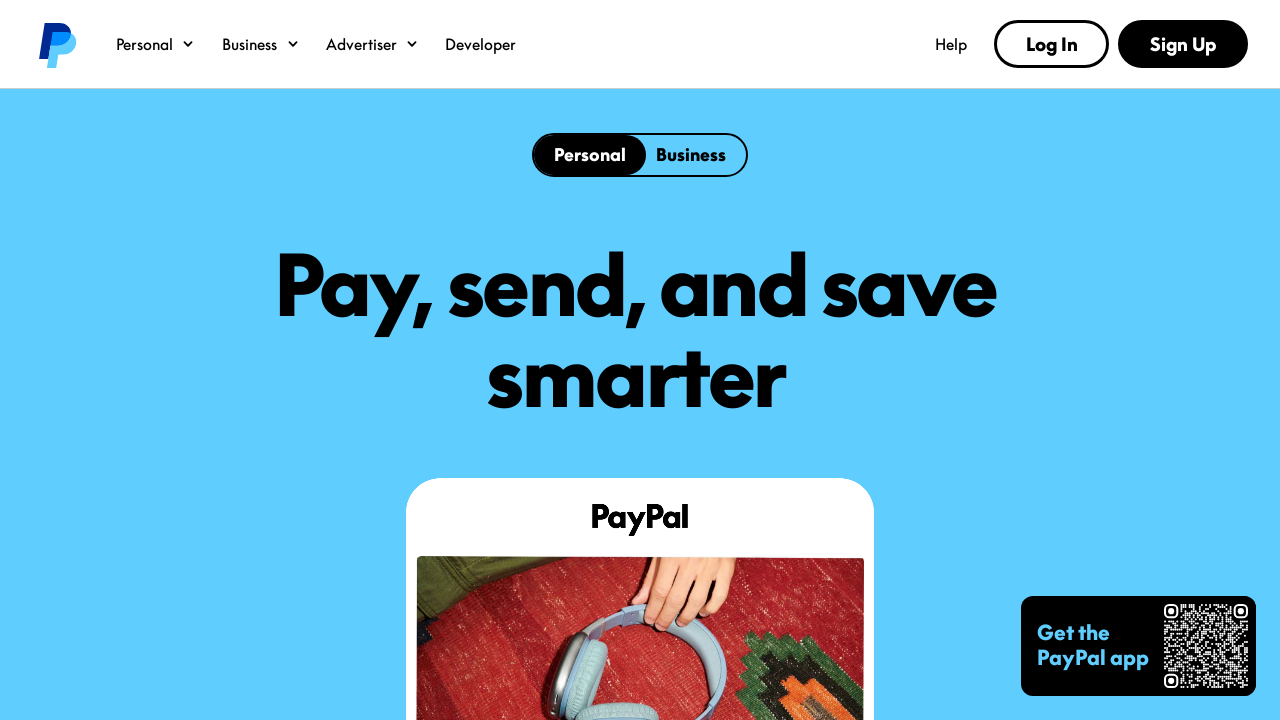